Opens a demo page with radio buttons, maximizes the browser window, and retrieves the page title and URL for verification.

Starting URL: https://demo.guru99.com/test/radio.html

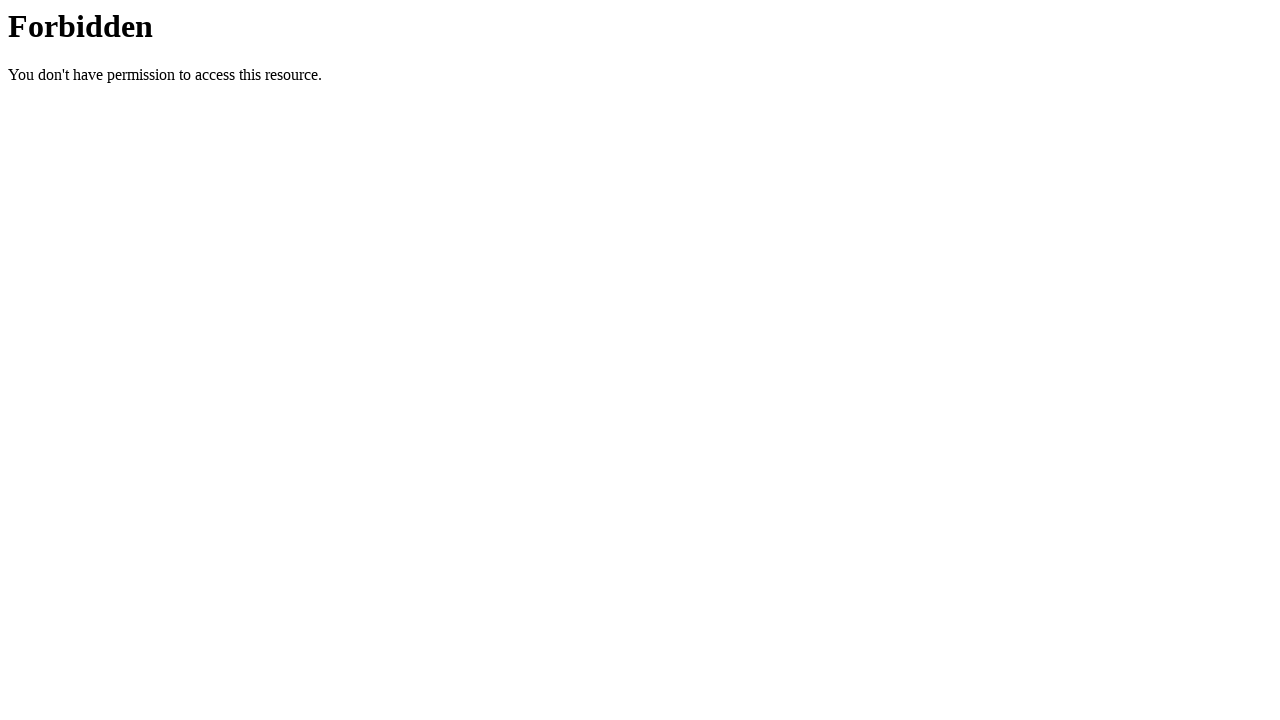

Maximized browser window to 1920x1080
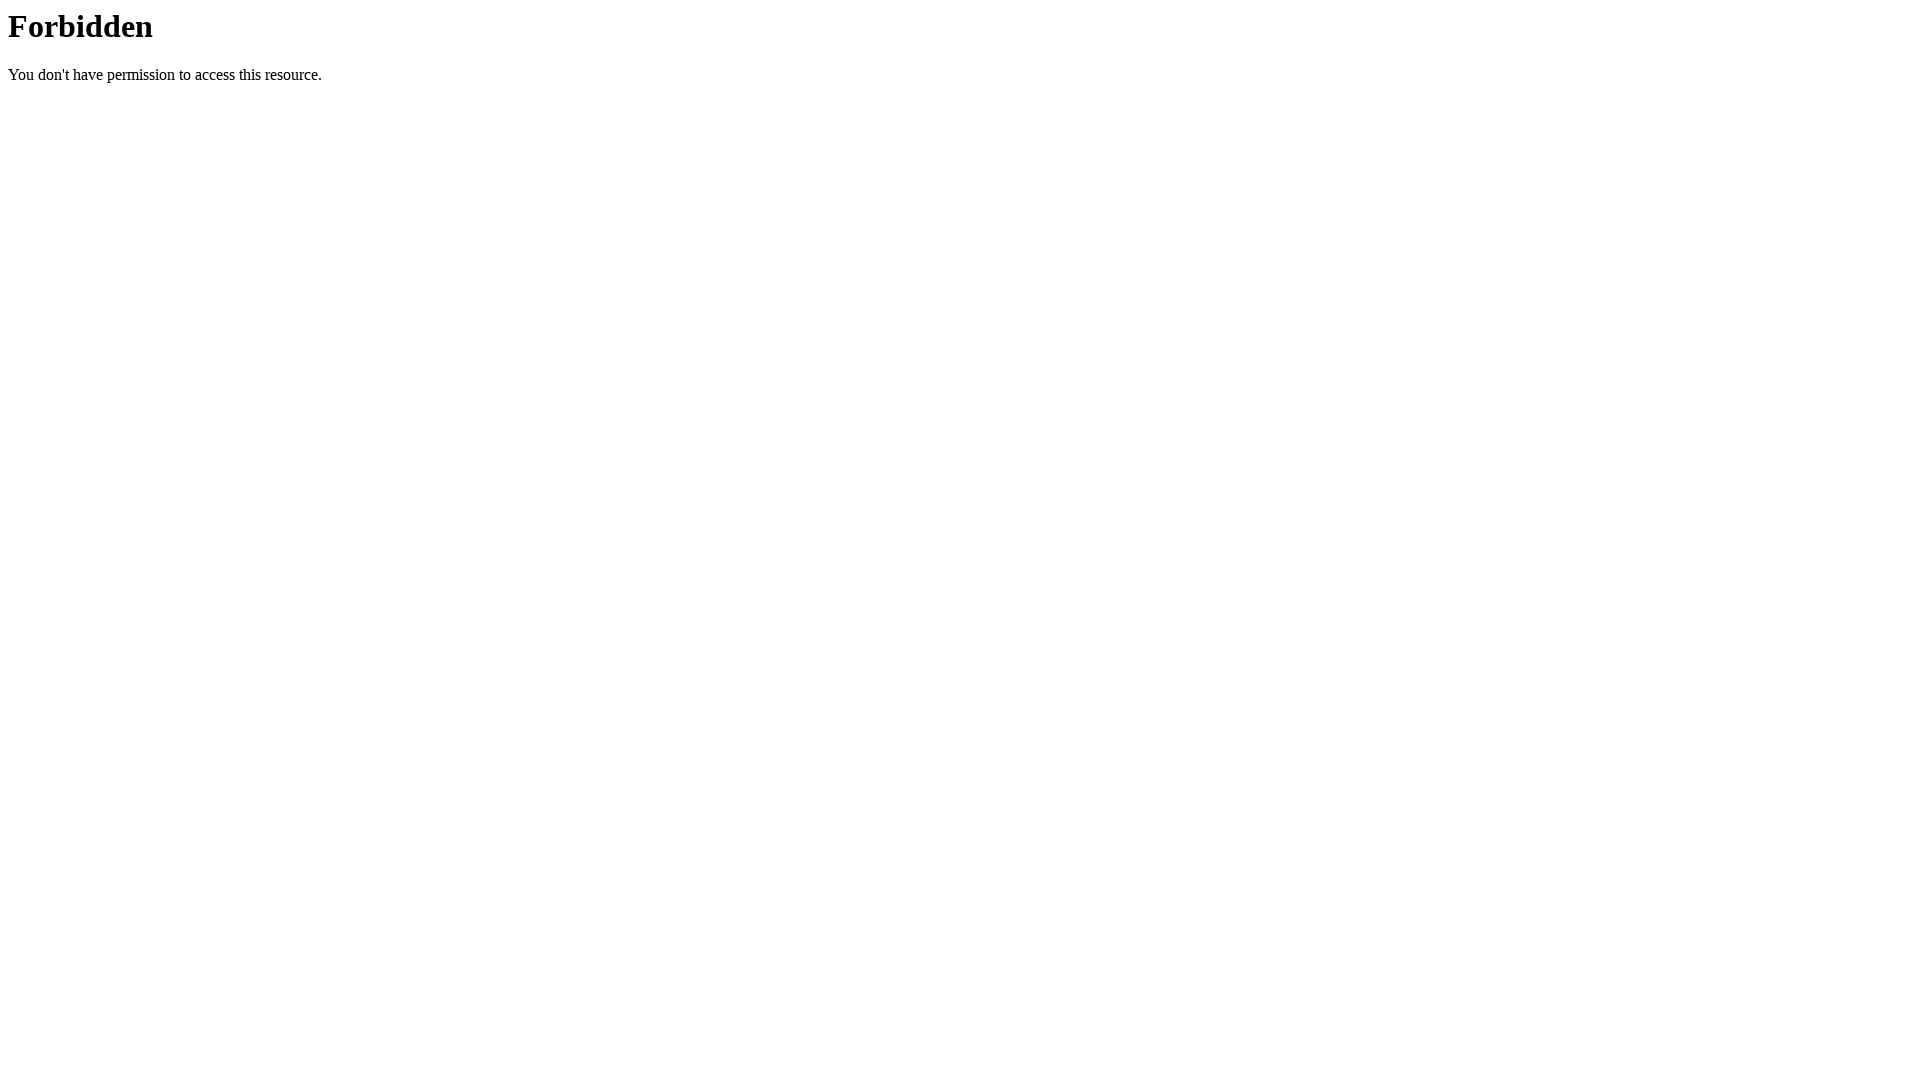

Page loaded and DOM content rendered
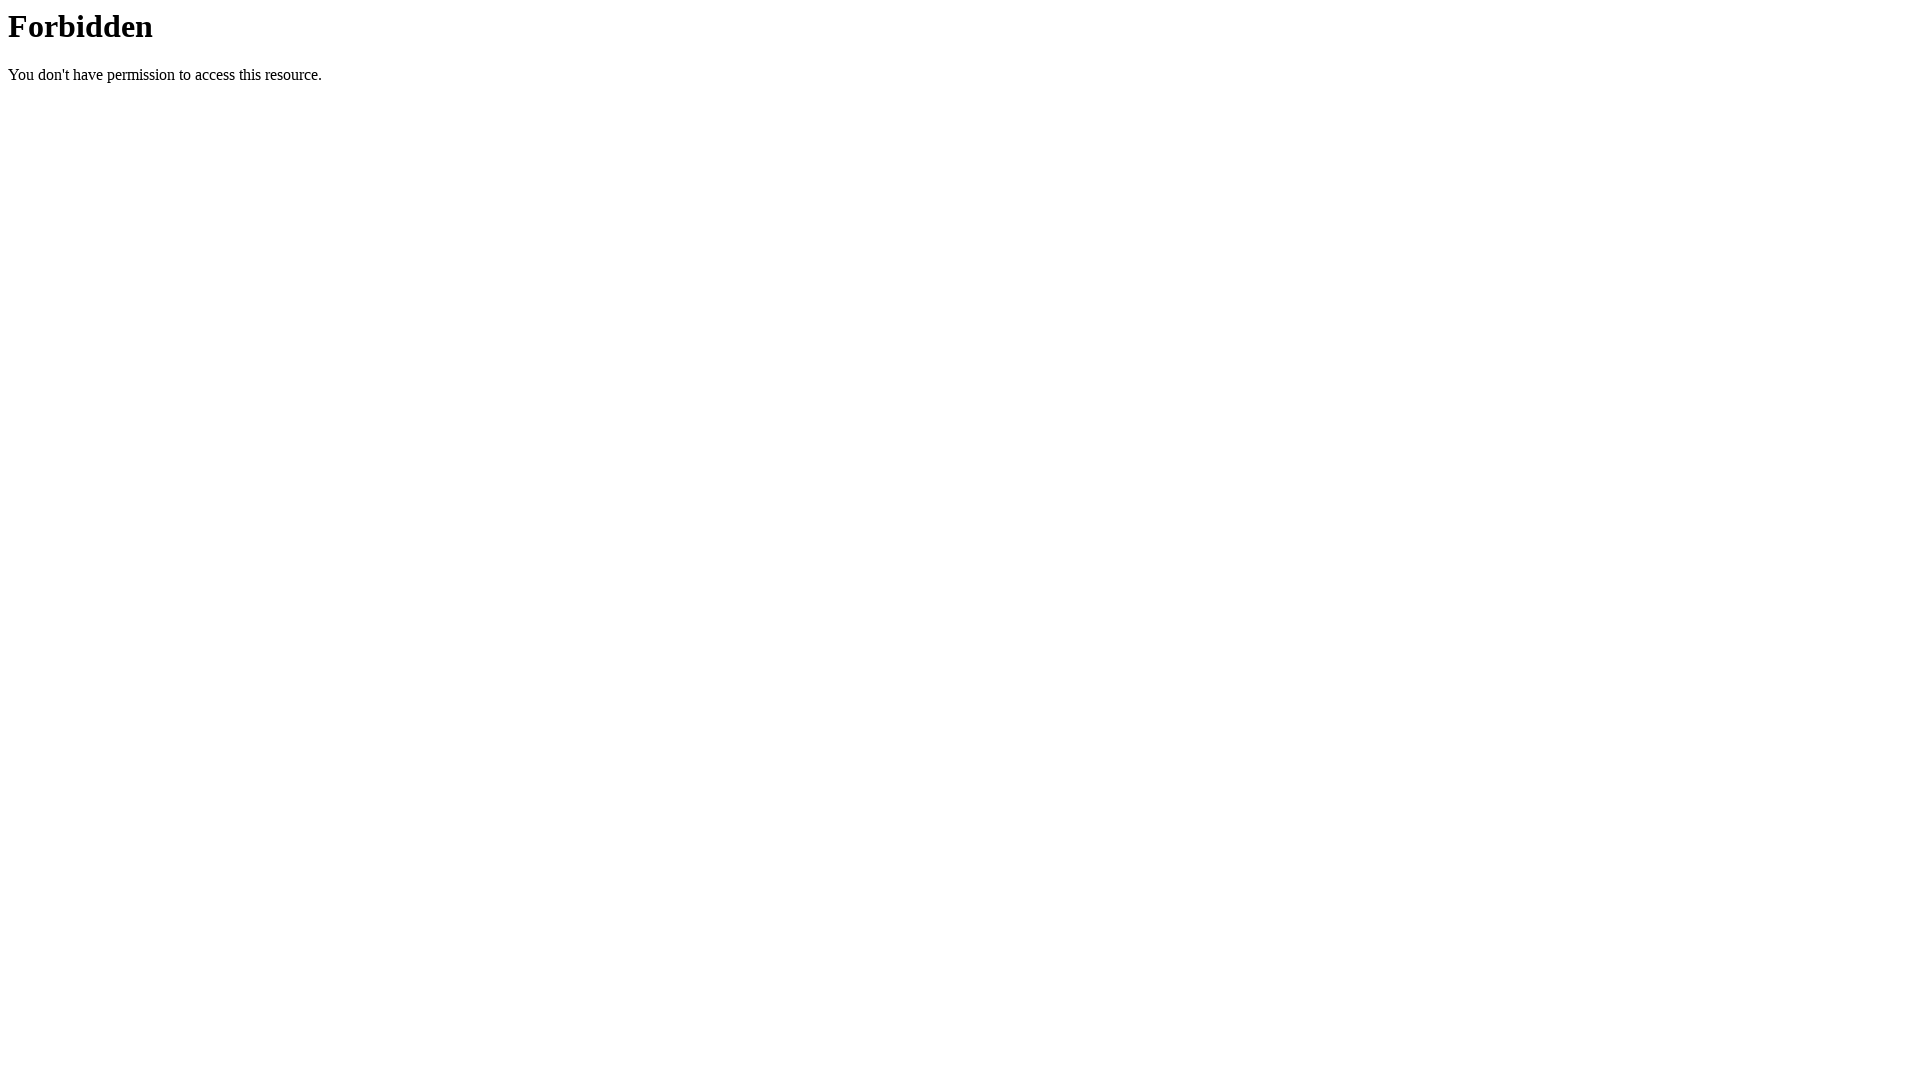

Retrieved page title: 403 Forbidden
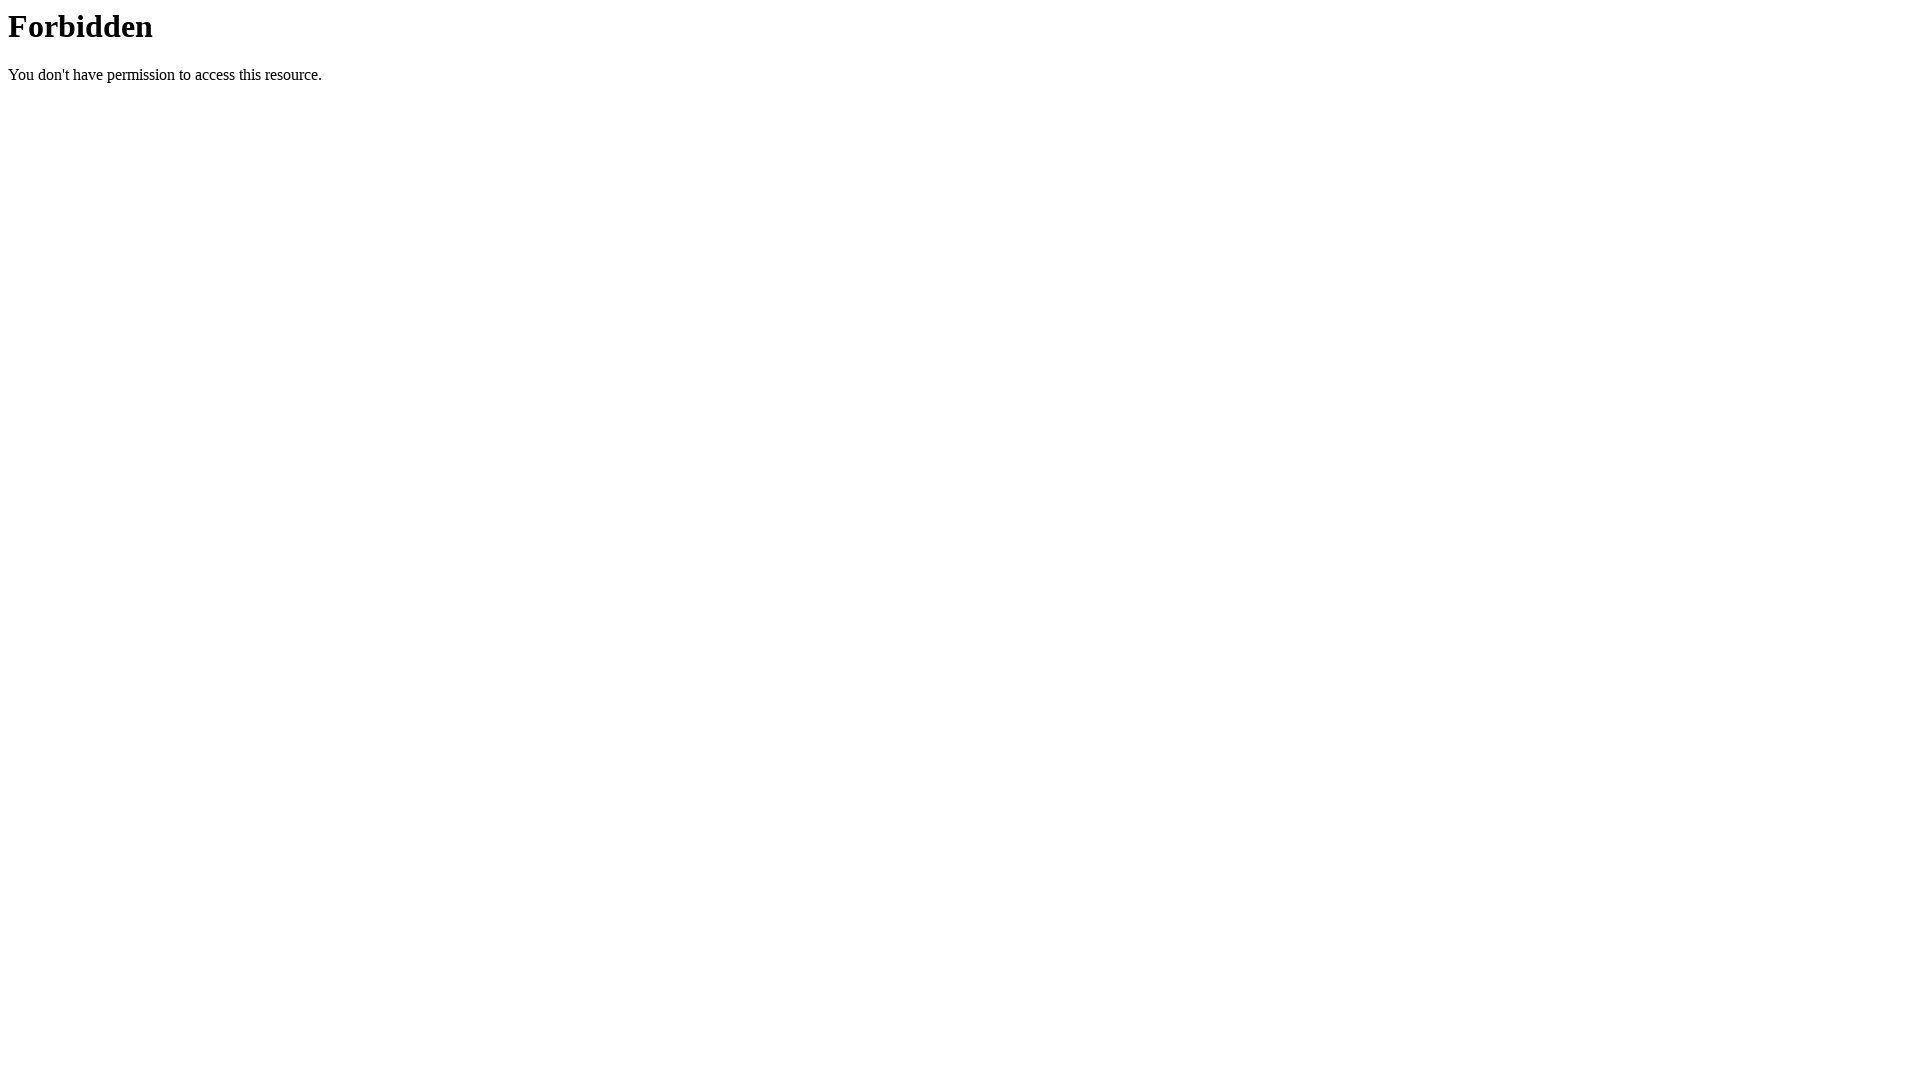

Retrieved page URL: https://demo.guru99.com/test/radio.html
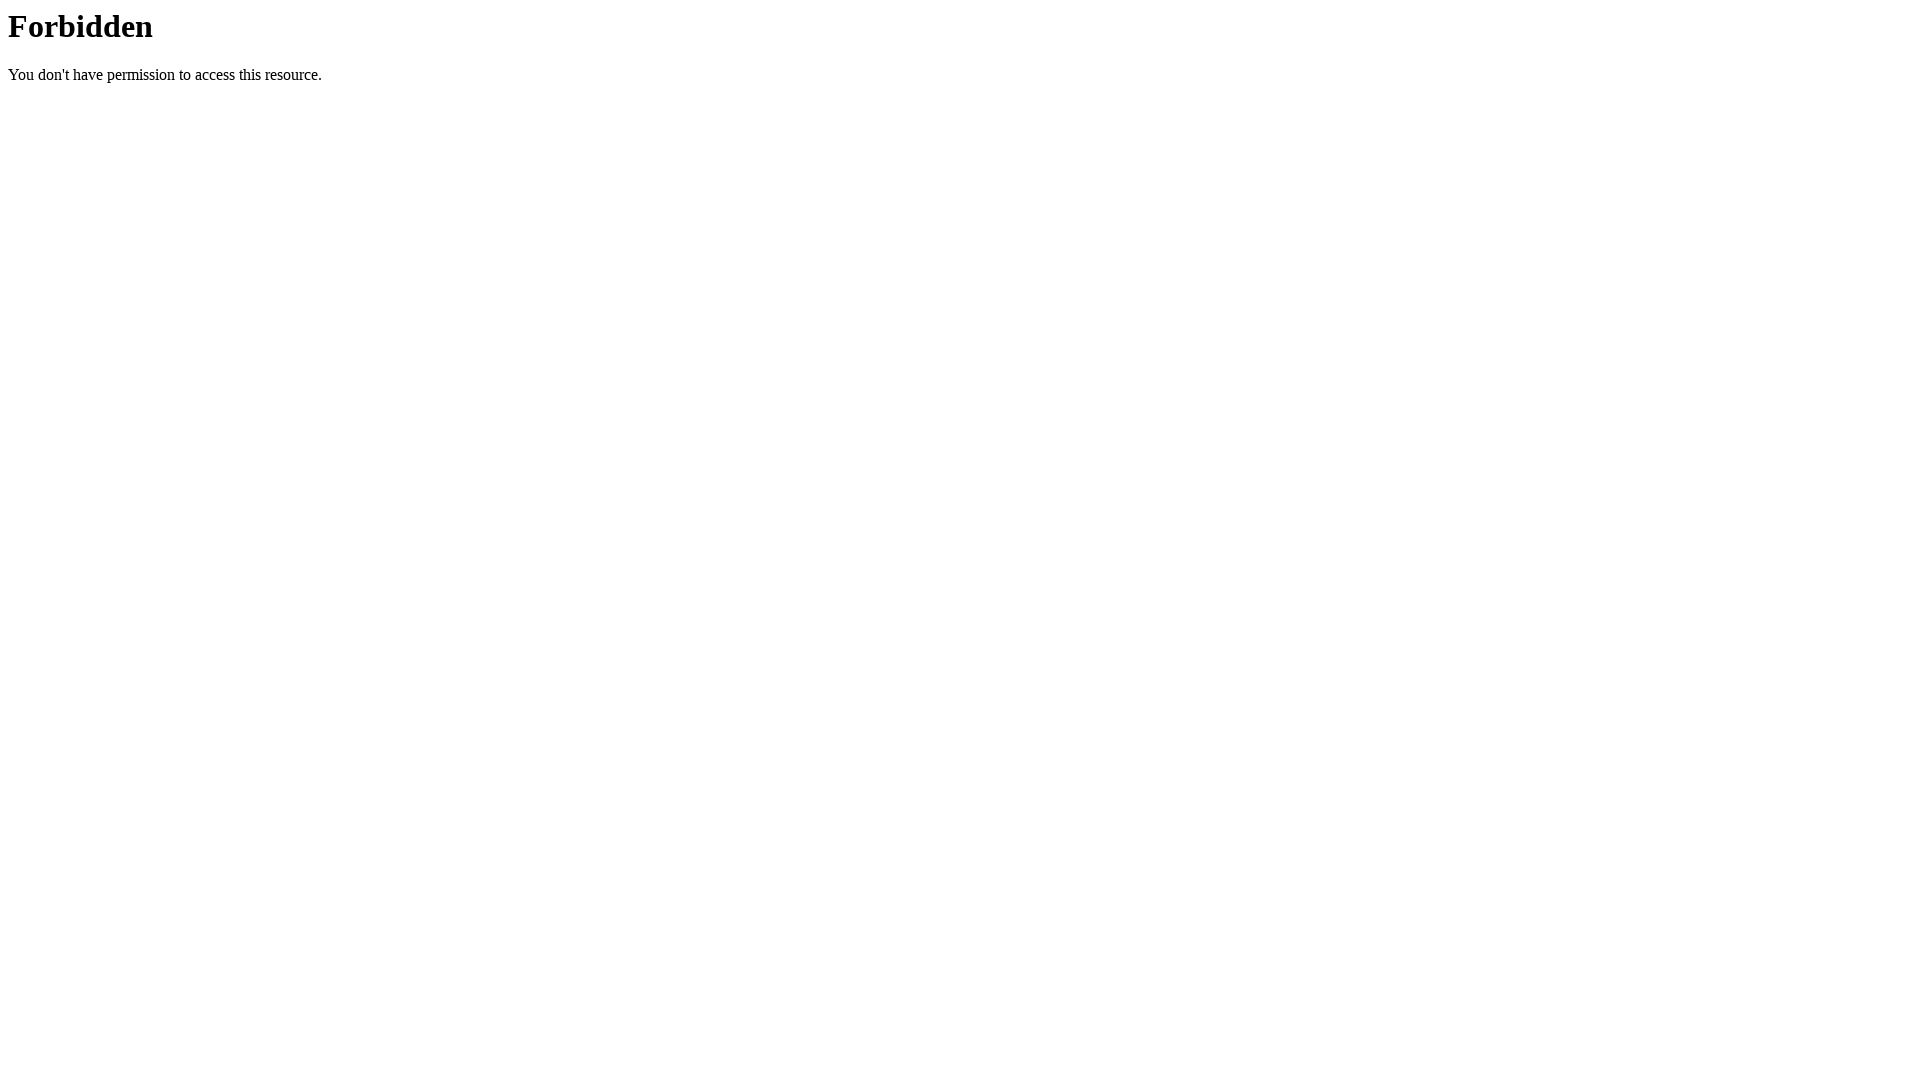

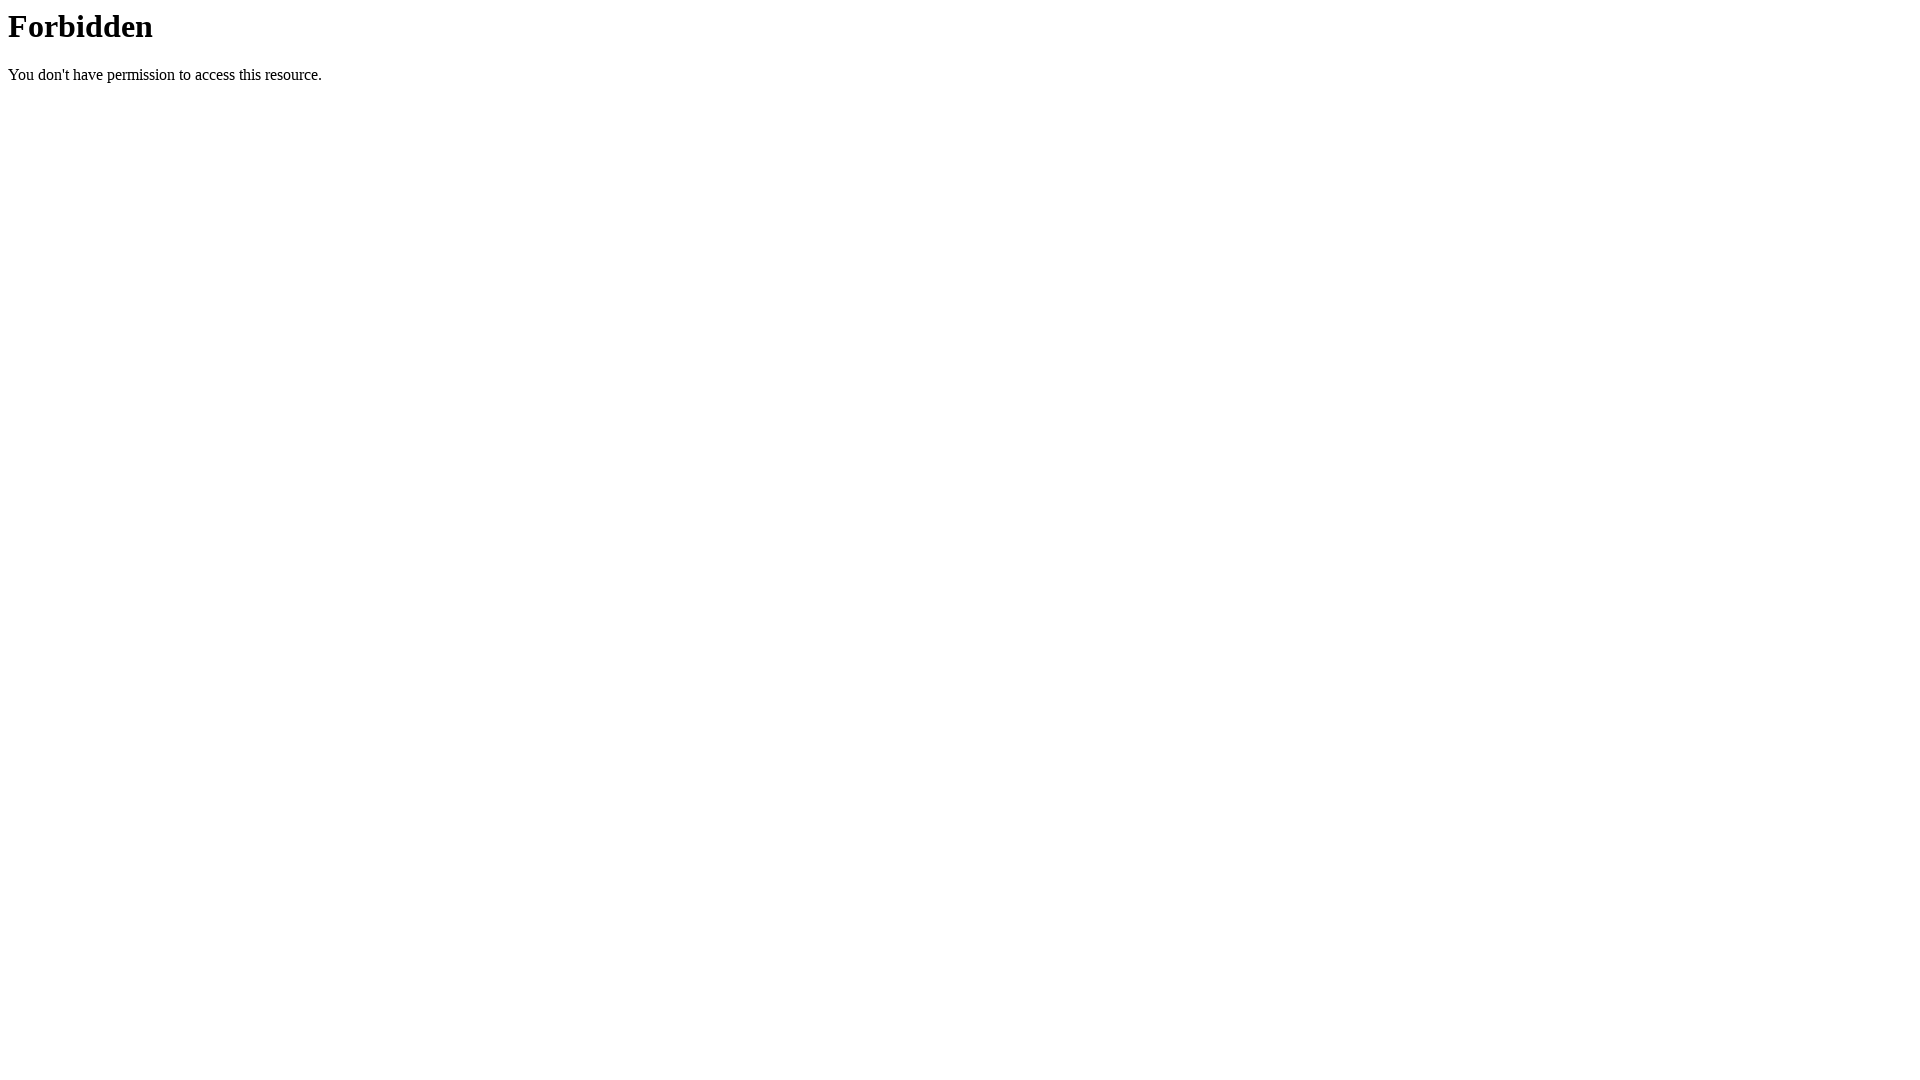